Clicks on Order food online in Bangalore link

Starting URL: https://www.swiggy.com/

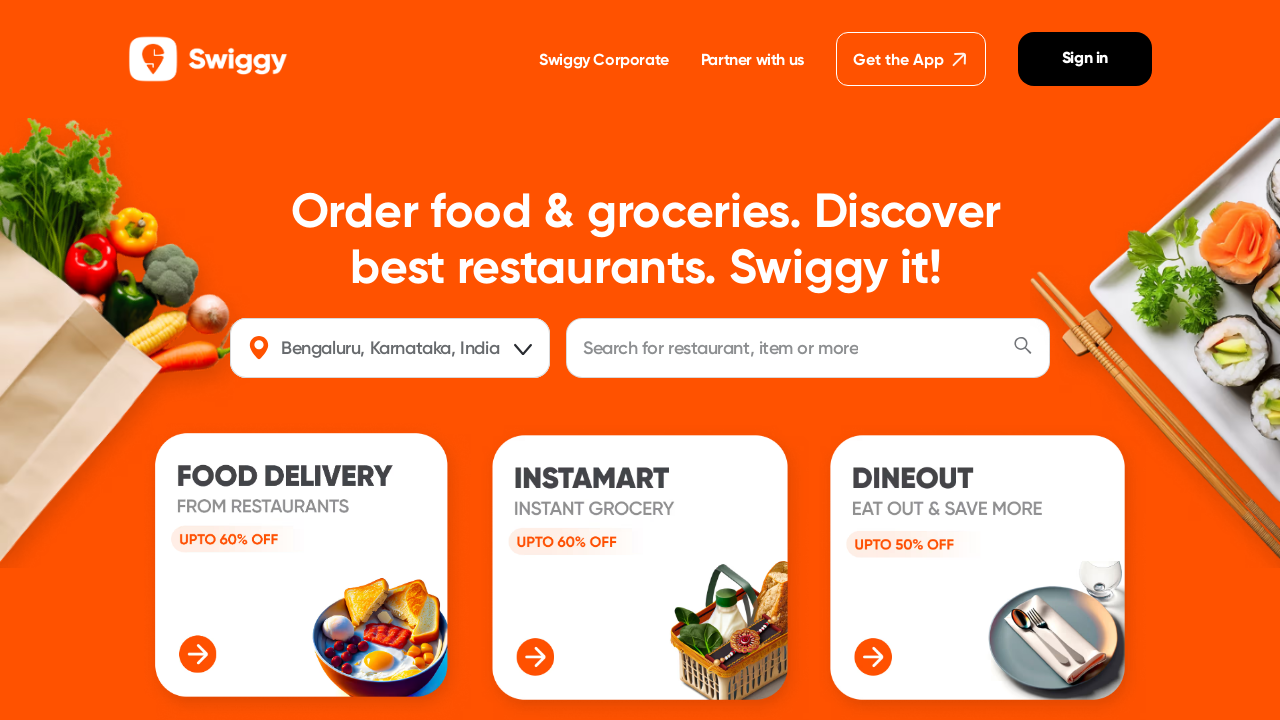

Clicked on 'Order food online in Bangalore' link at (288, 360) on internal:role=link[name="Order food online in Bangalore"i]
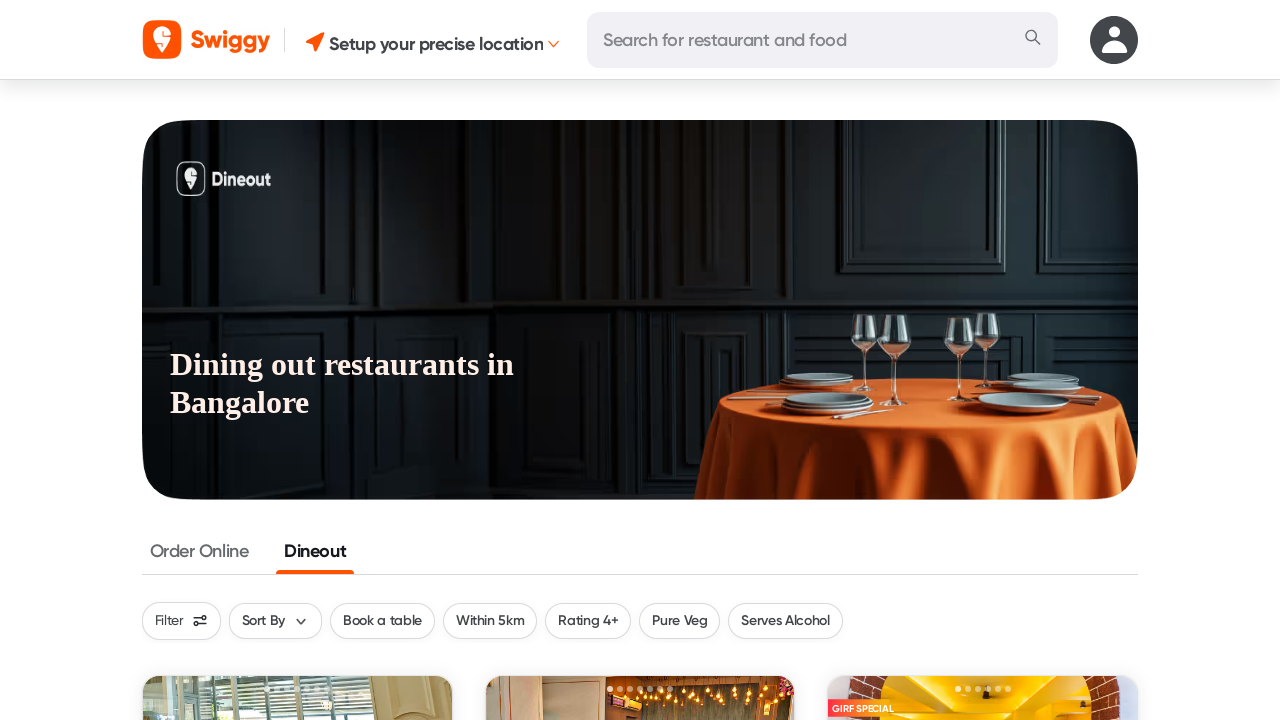

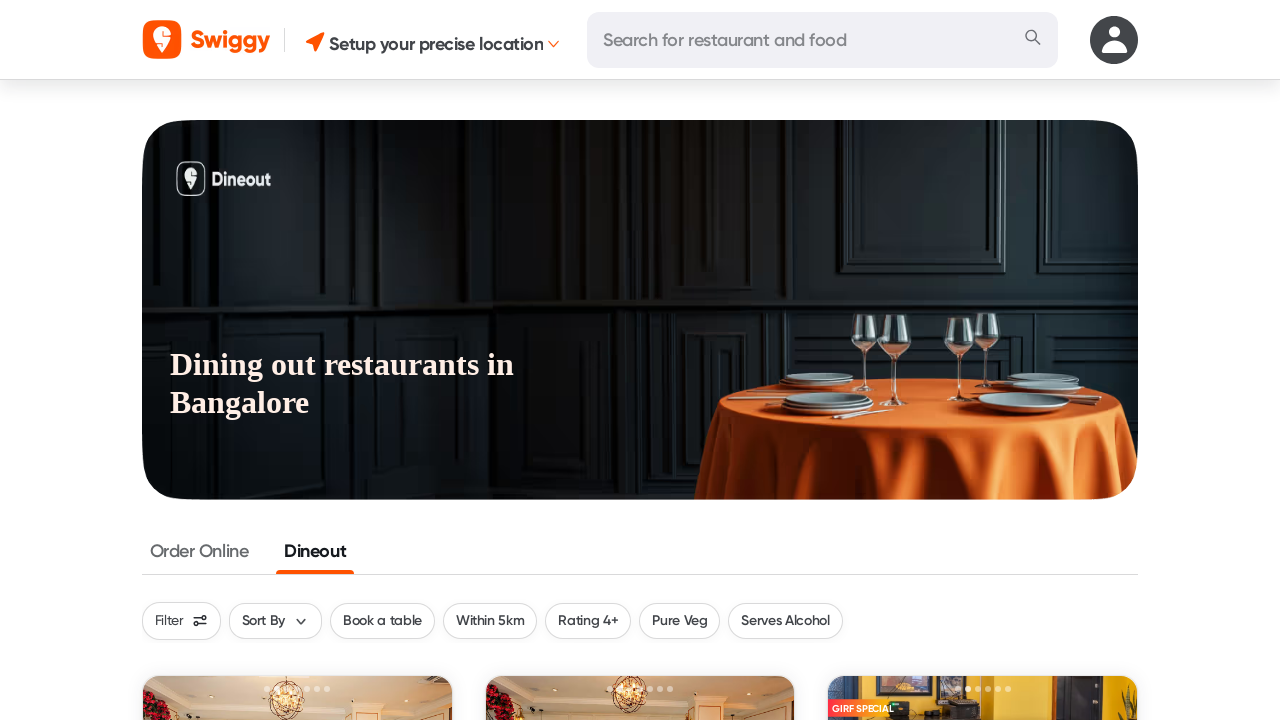